Automates filling out a questionnaire survey on wjx.cn (问卷星) by randomly selecting radio button options for multiple choice questions, filling in a text input field, and submitting the form.

Starting URL: https://www.wjx.cn/vm/hKvbqcL.aspx

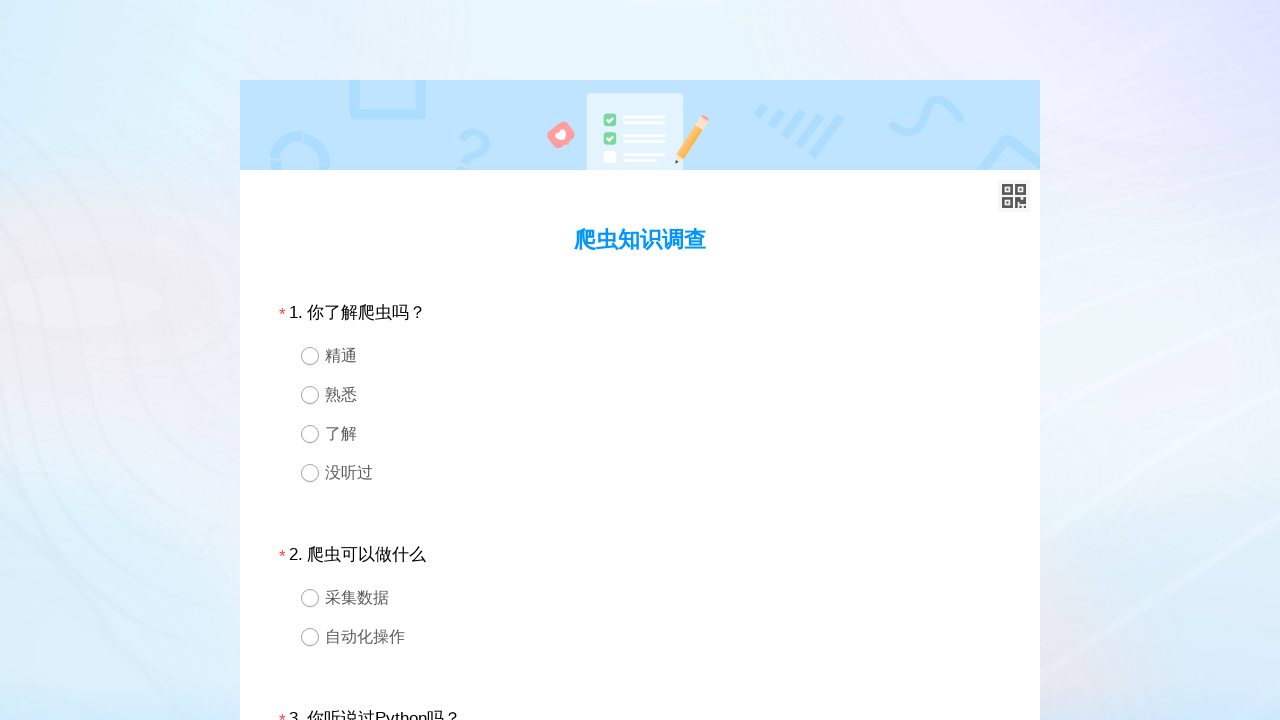

Survey loaded - div1 selector found
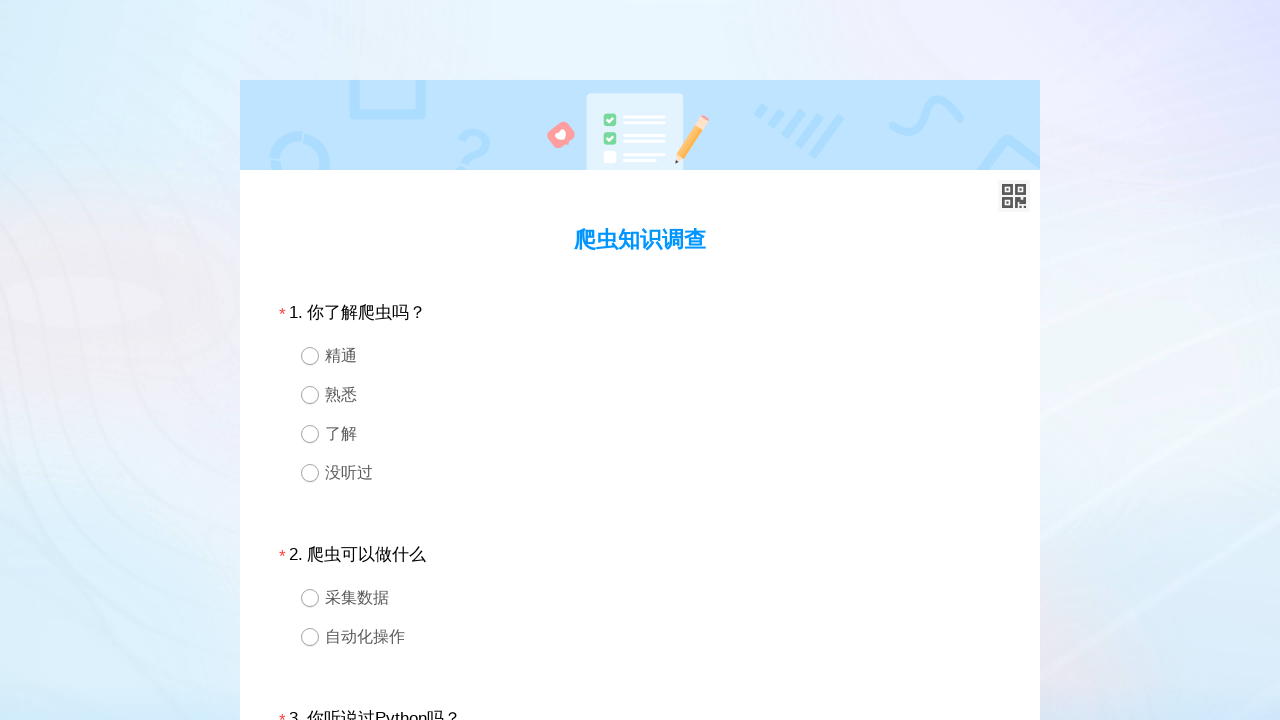

Located question 1 container
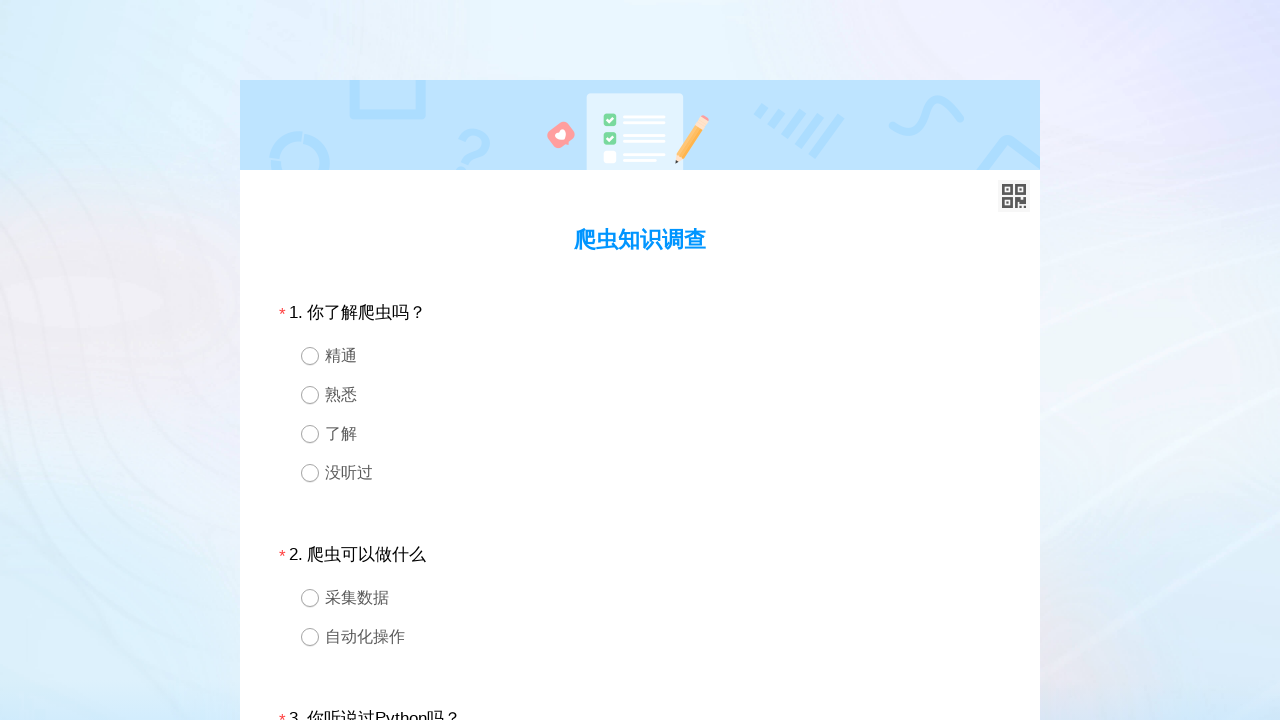

Retrieved radio button options for question 1
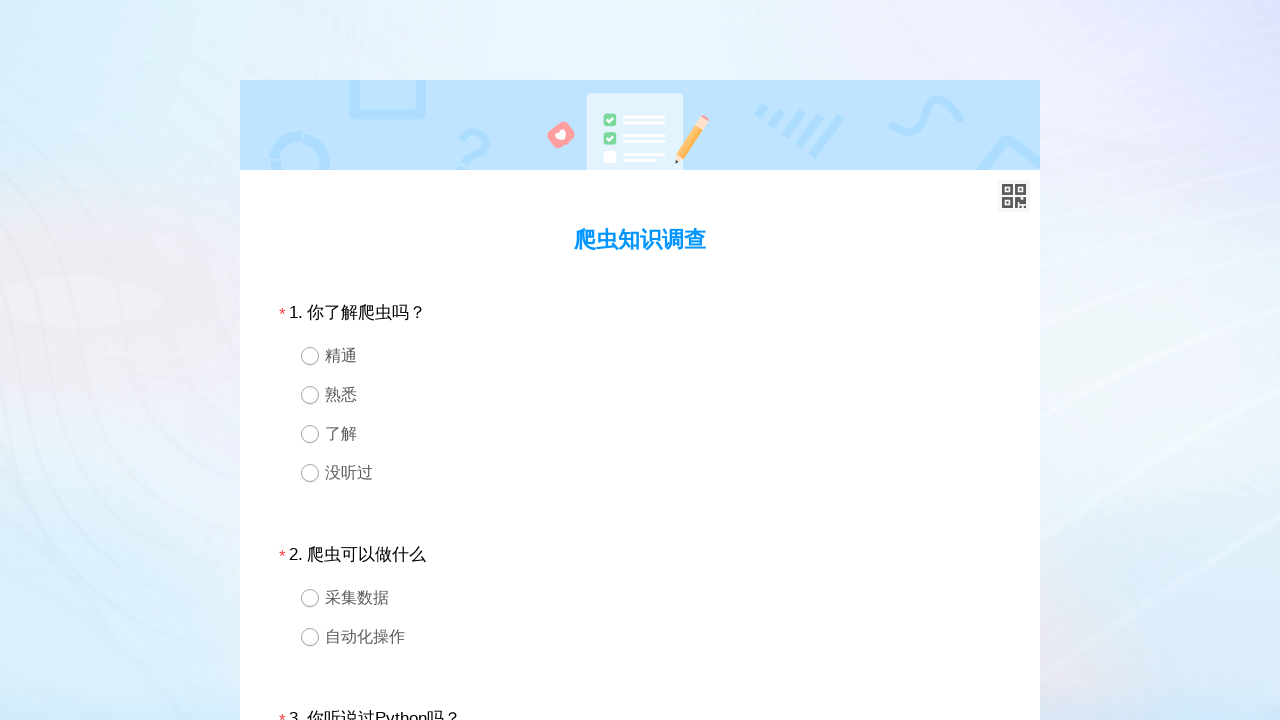

Selected random radio button option for question 1 at (640, 472) on #div1 >> .ui-radio >> nth=3
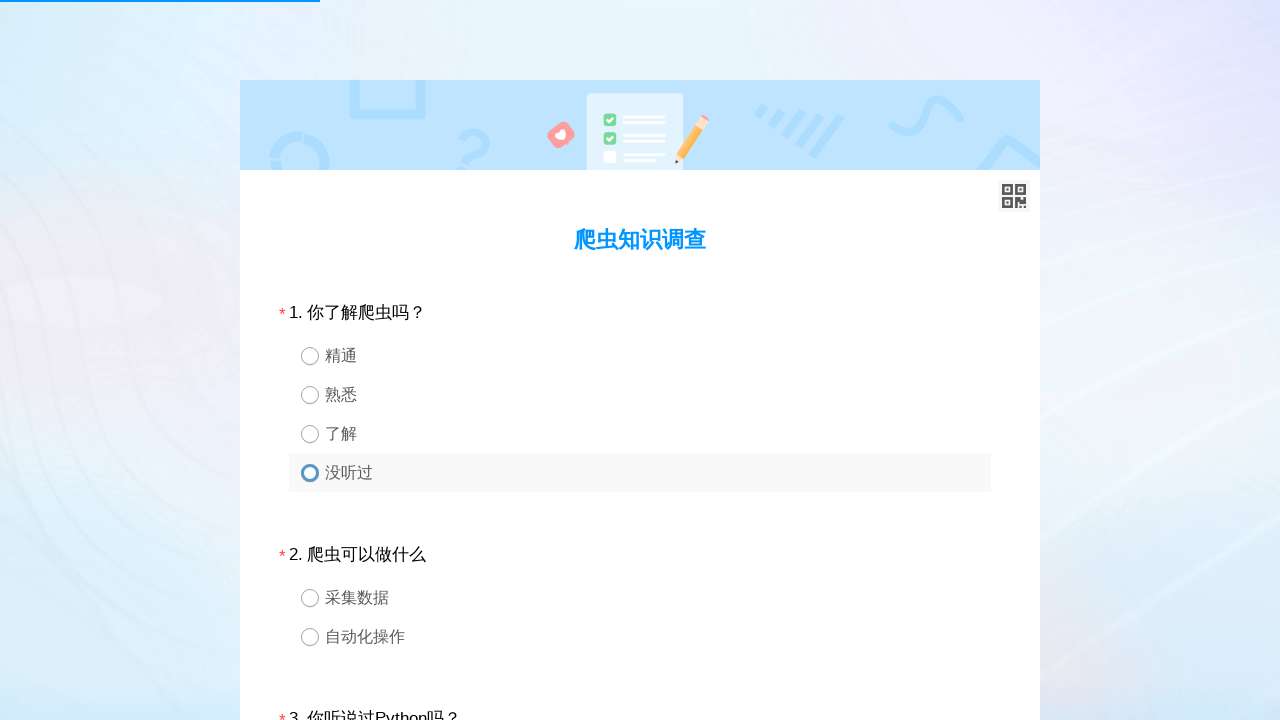

Waited 100ms after question 1 selection
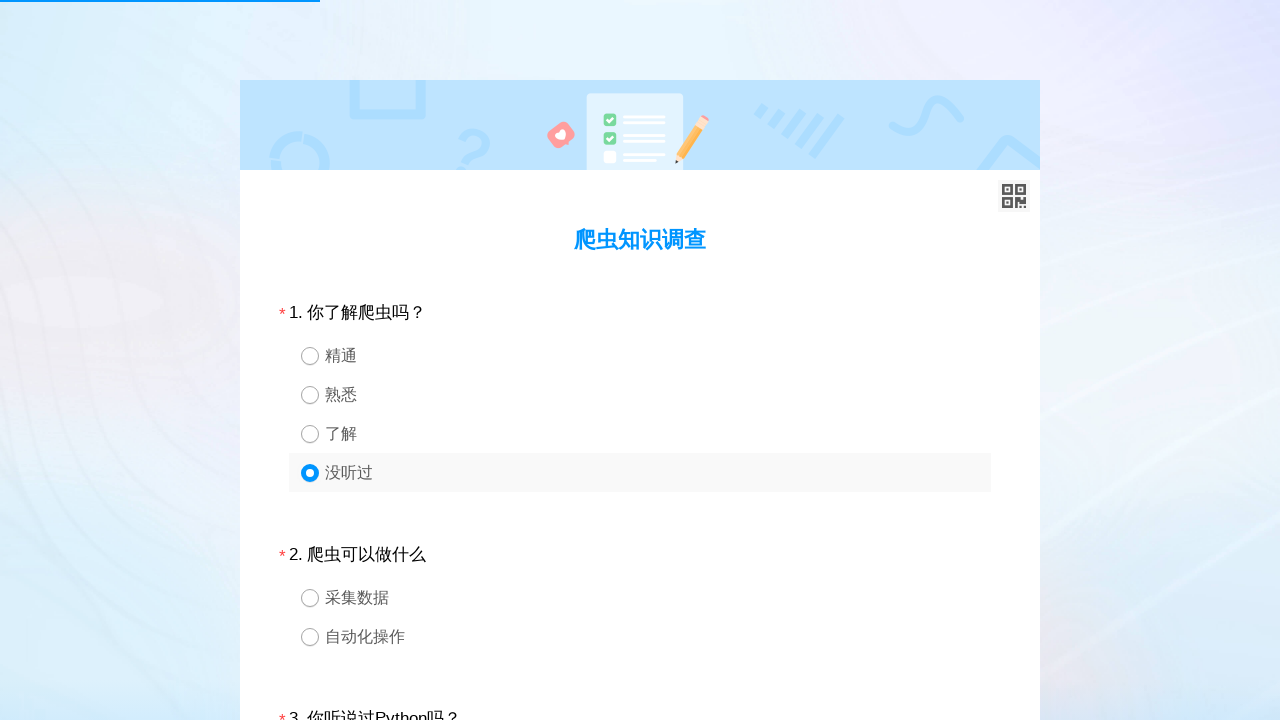

Located question 2 container
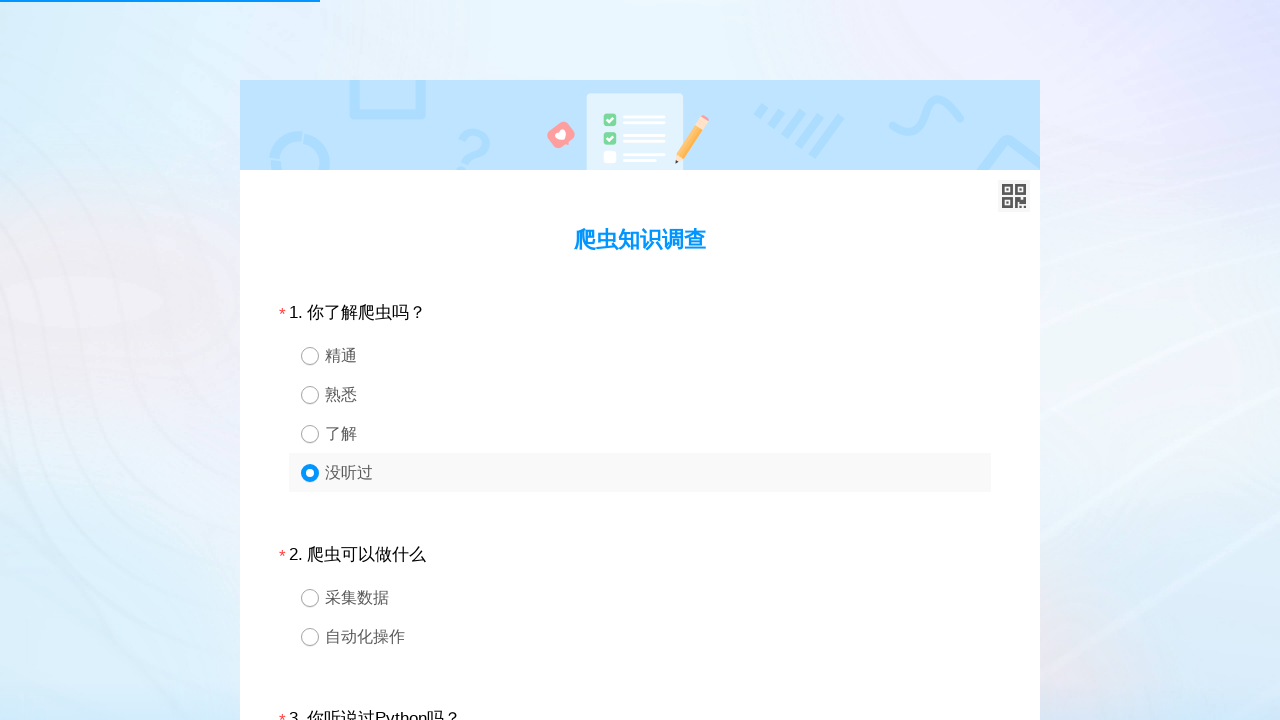

Retrieved radio button options for question 2
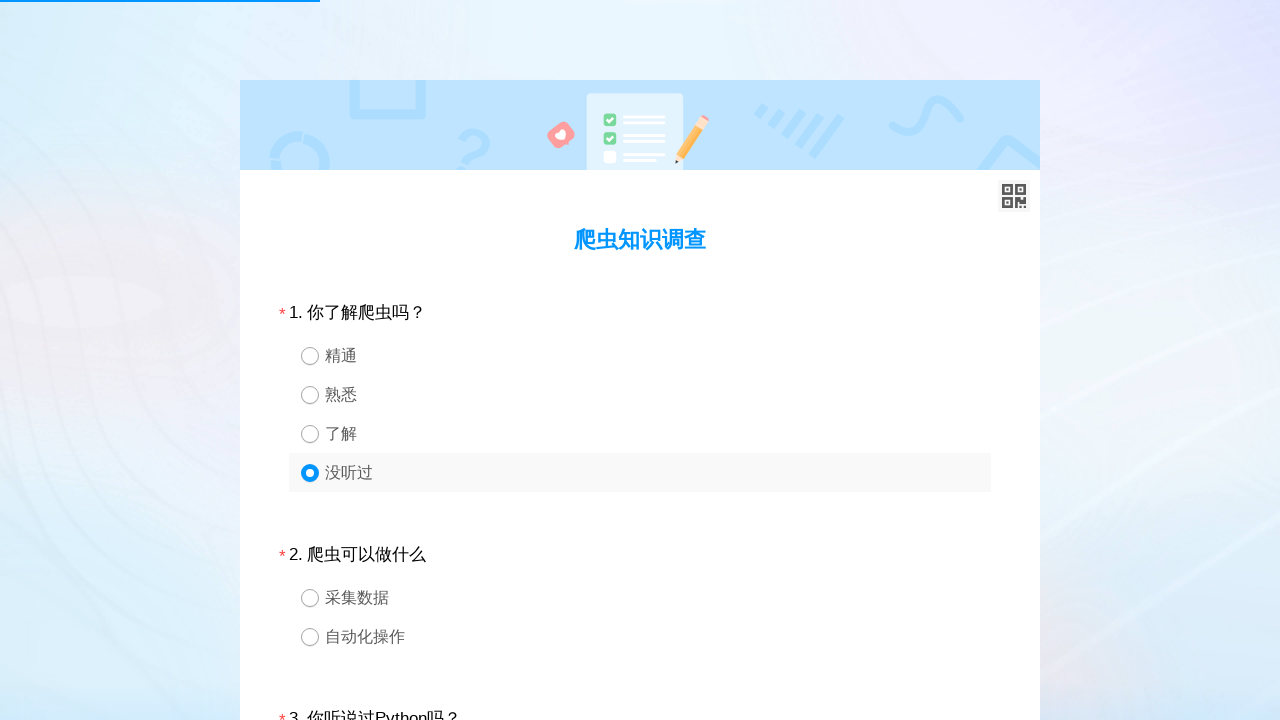

Selected random radio button option for question 2 at (640, 598) on #div2 >> .ui-radio >> nth=0
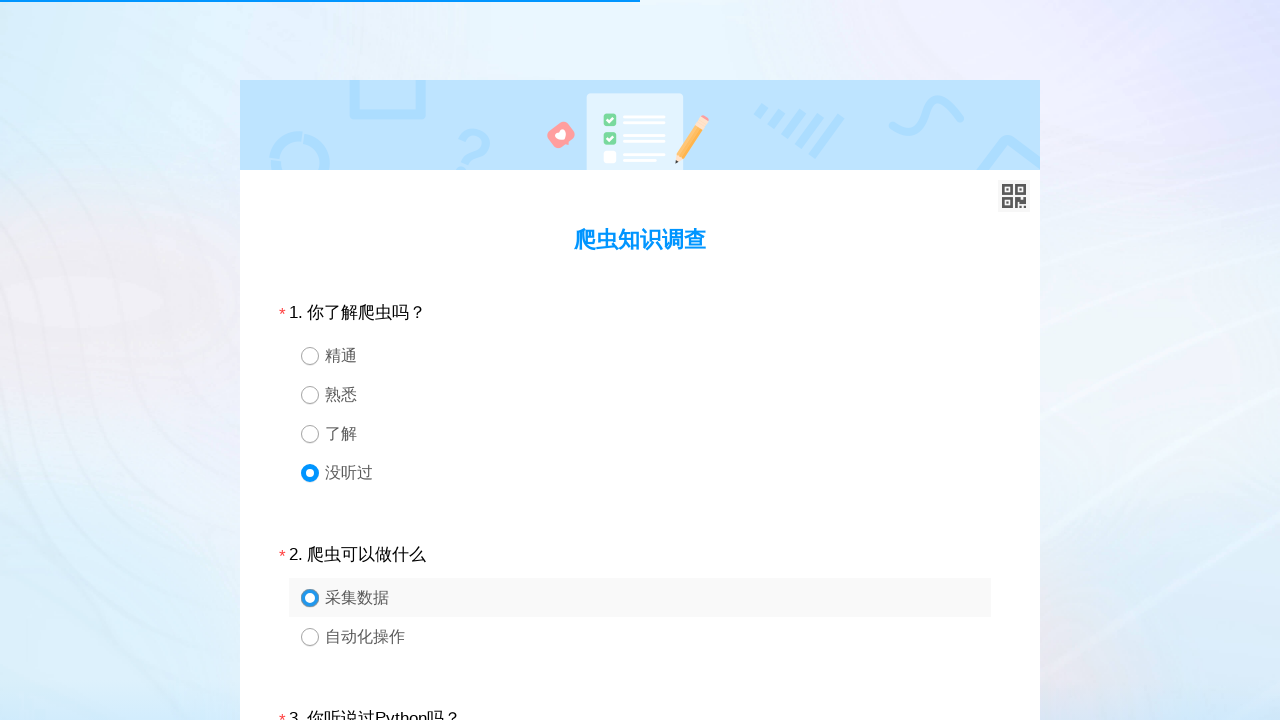

Waited 100ms after question 2 selection
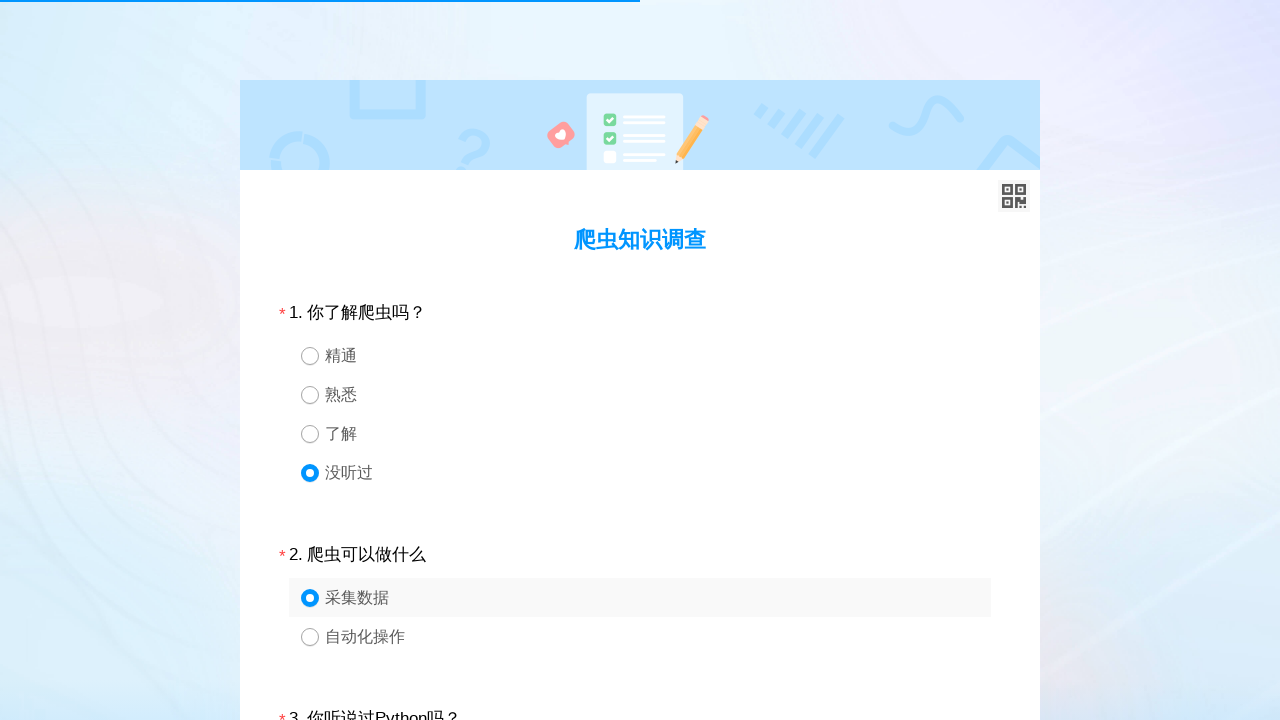

Located question 3 container
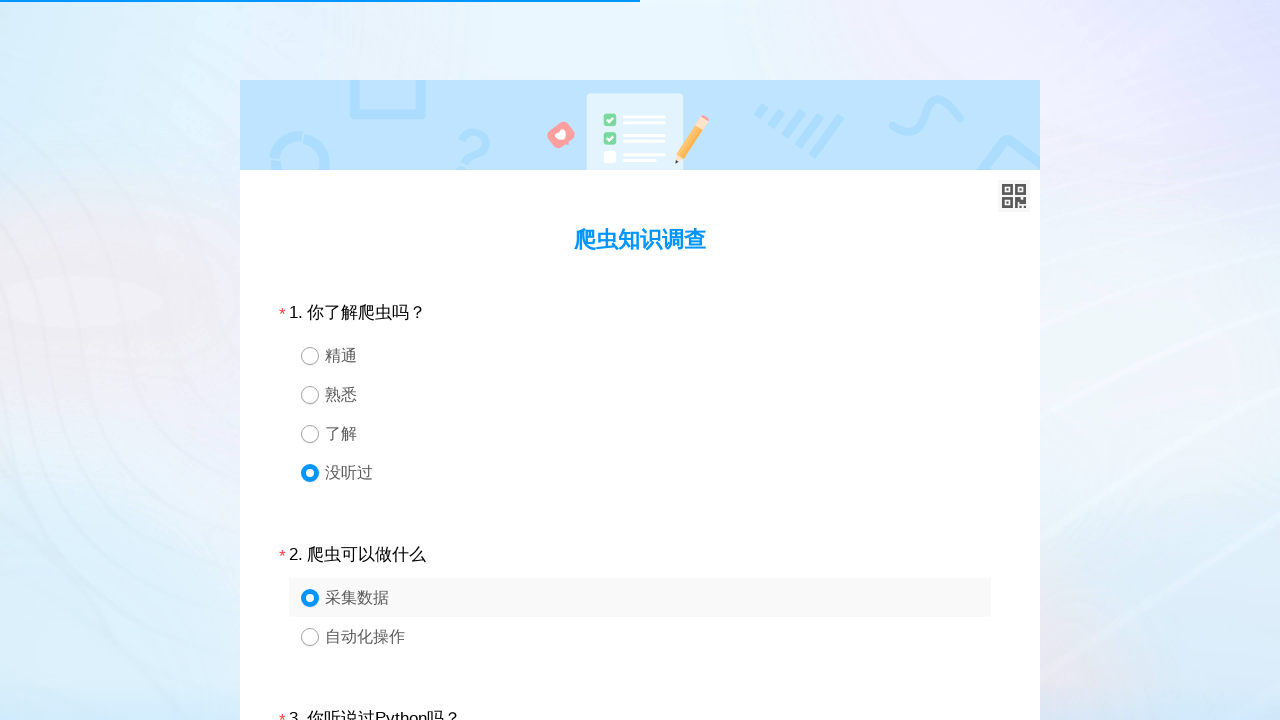

Retrieved radio button options for question 3
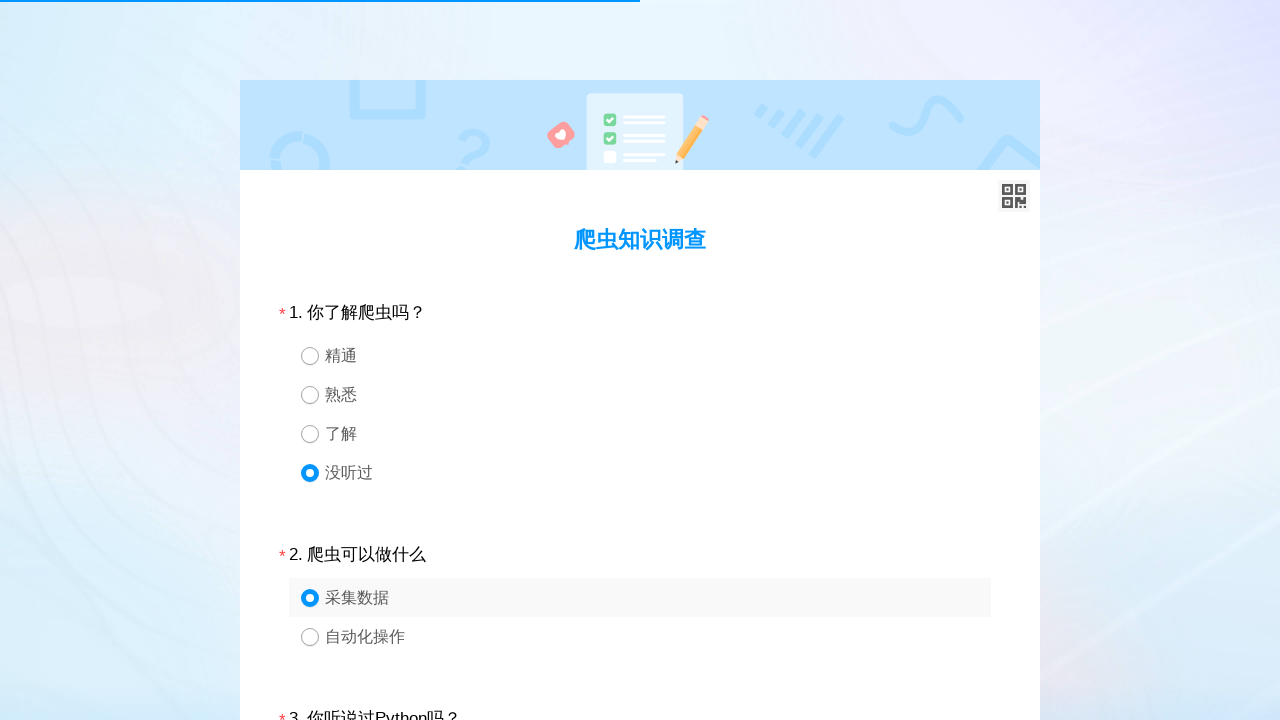

Selected random radio button option for question 3 at (640, 360) on #div3 >> .ui-radio >> nth=0
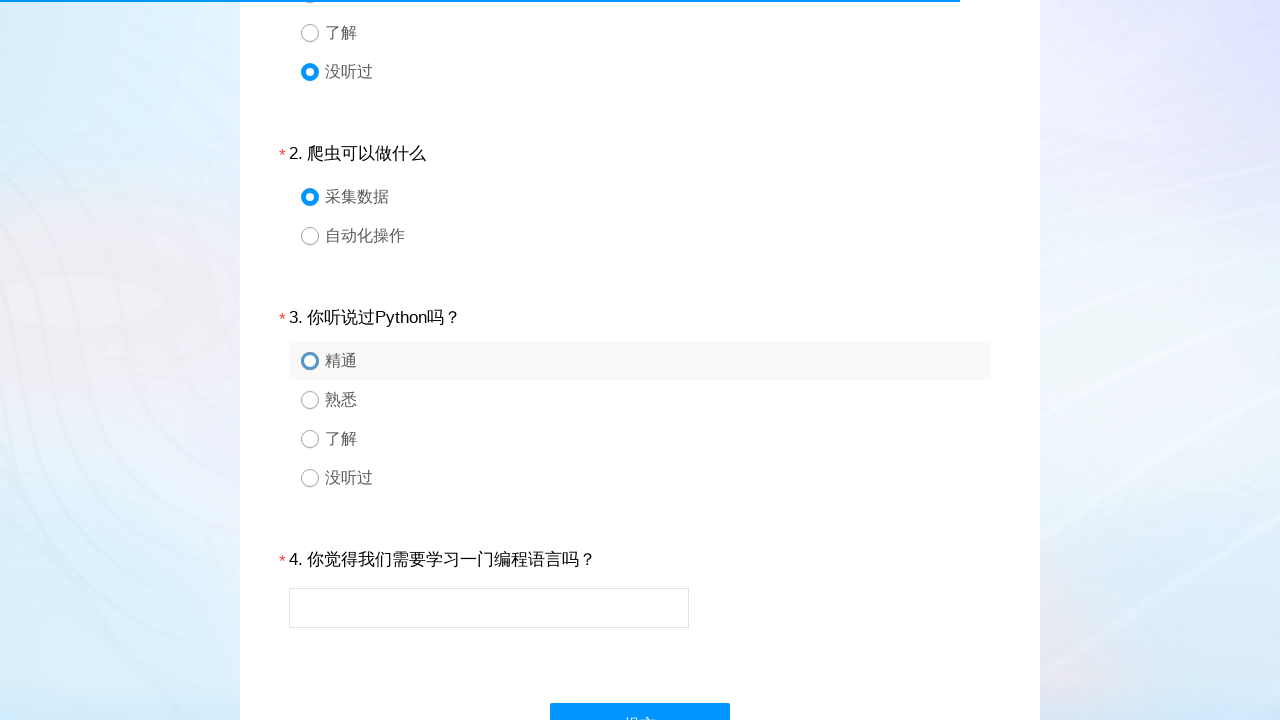

Waited 100ms after question 3 selection
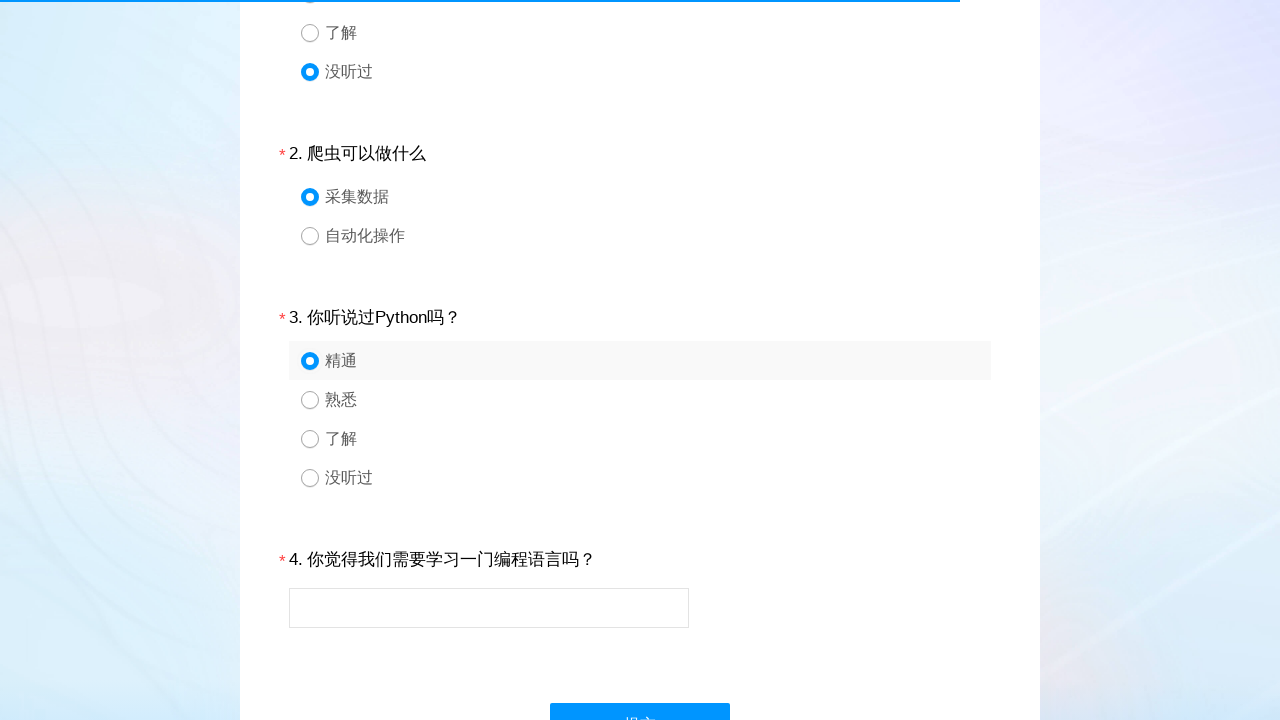

Located question 4 container
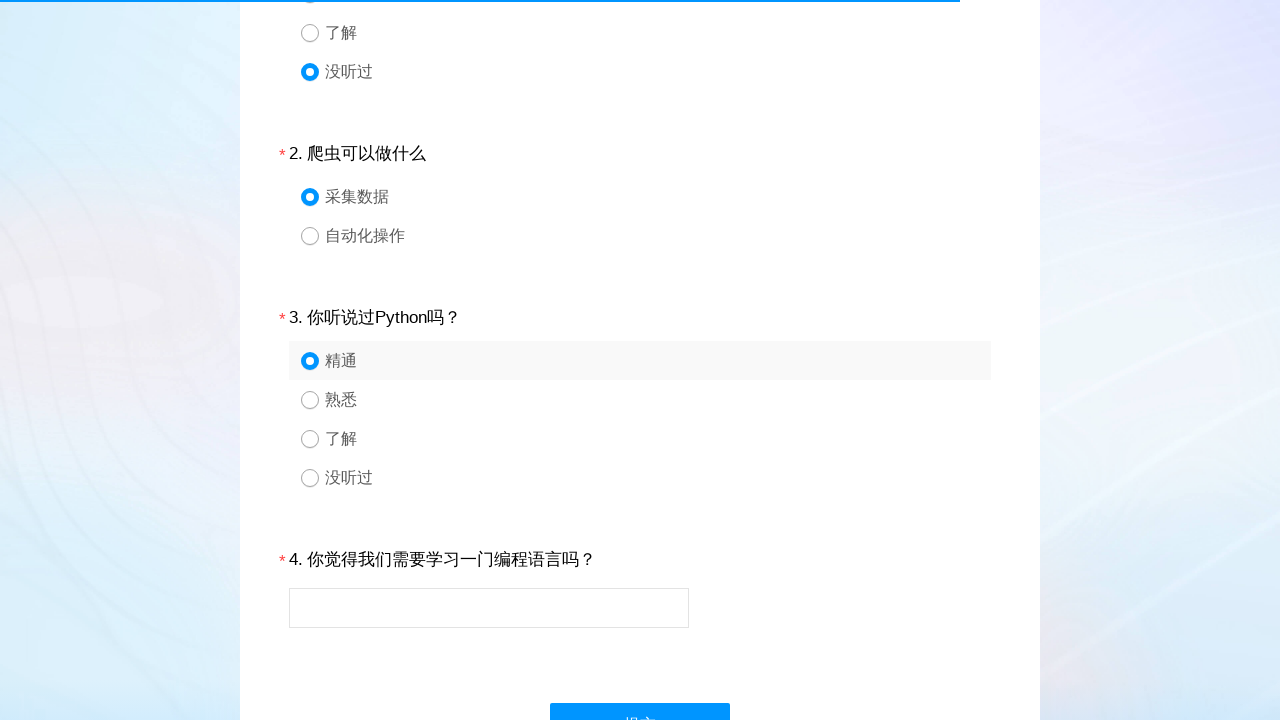

Located text input field in question 4
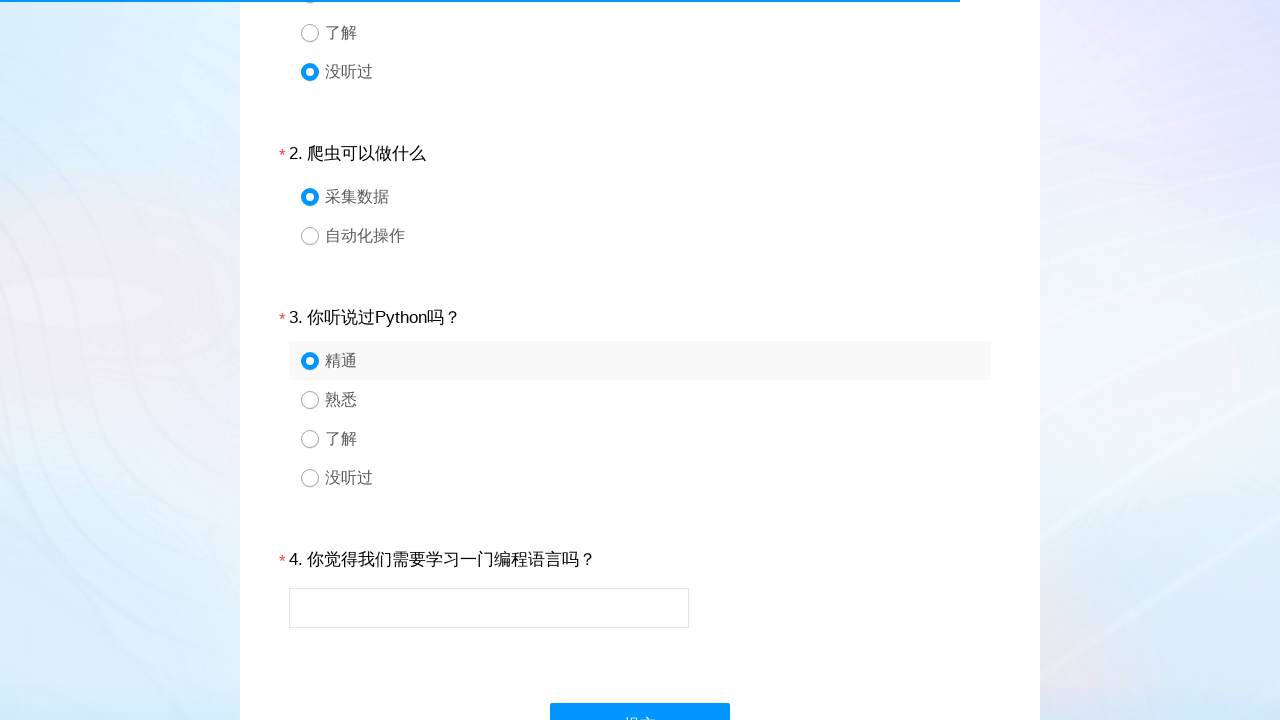

Filled text input with test response on #div4 >> input
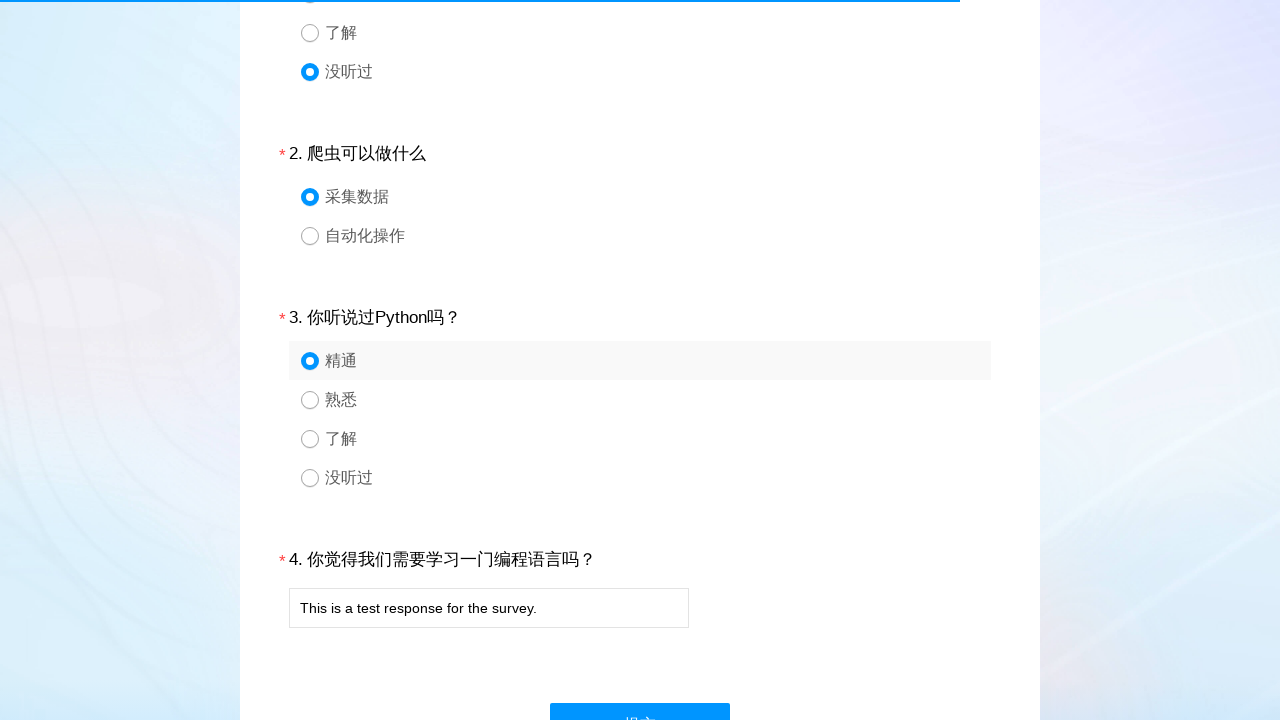

Waited 100ms after text input
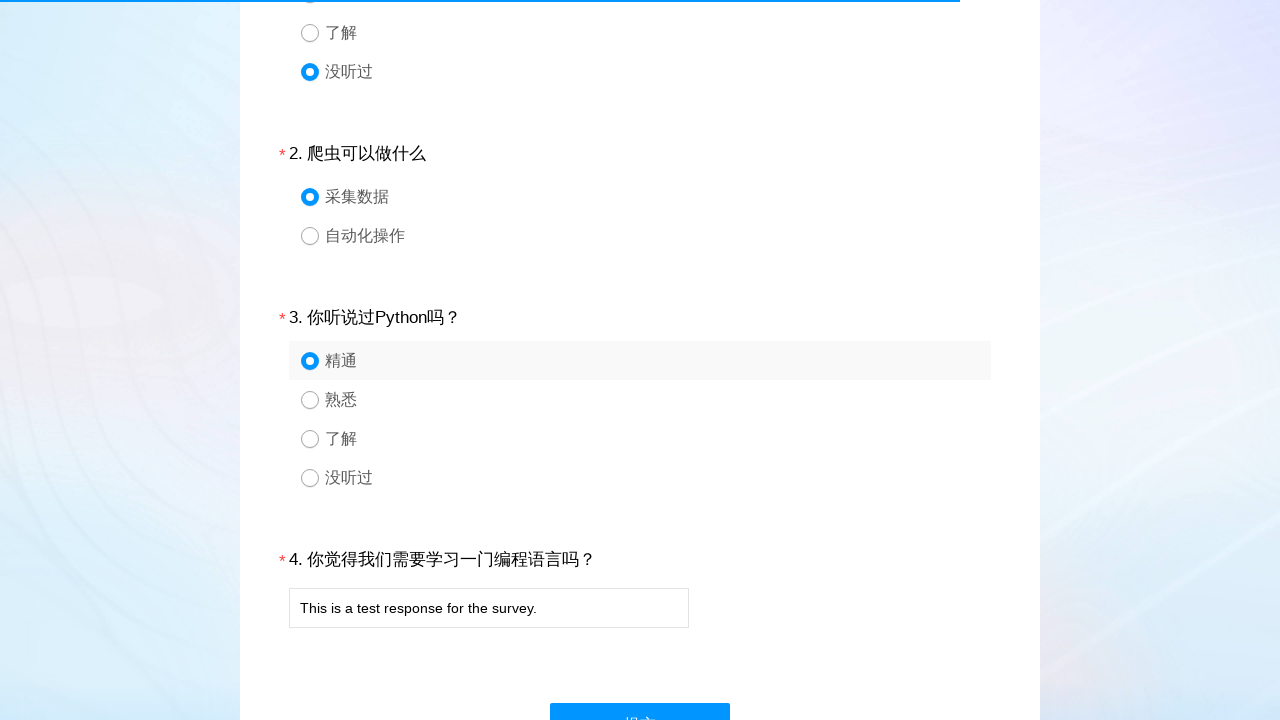

Clicked submit button to complete questionnaire at (640, 698) on #ctlNext
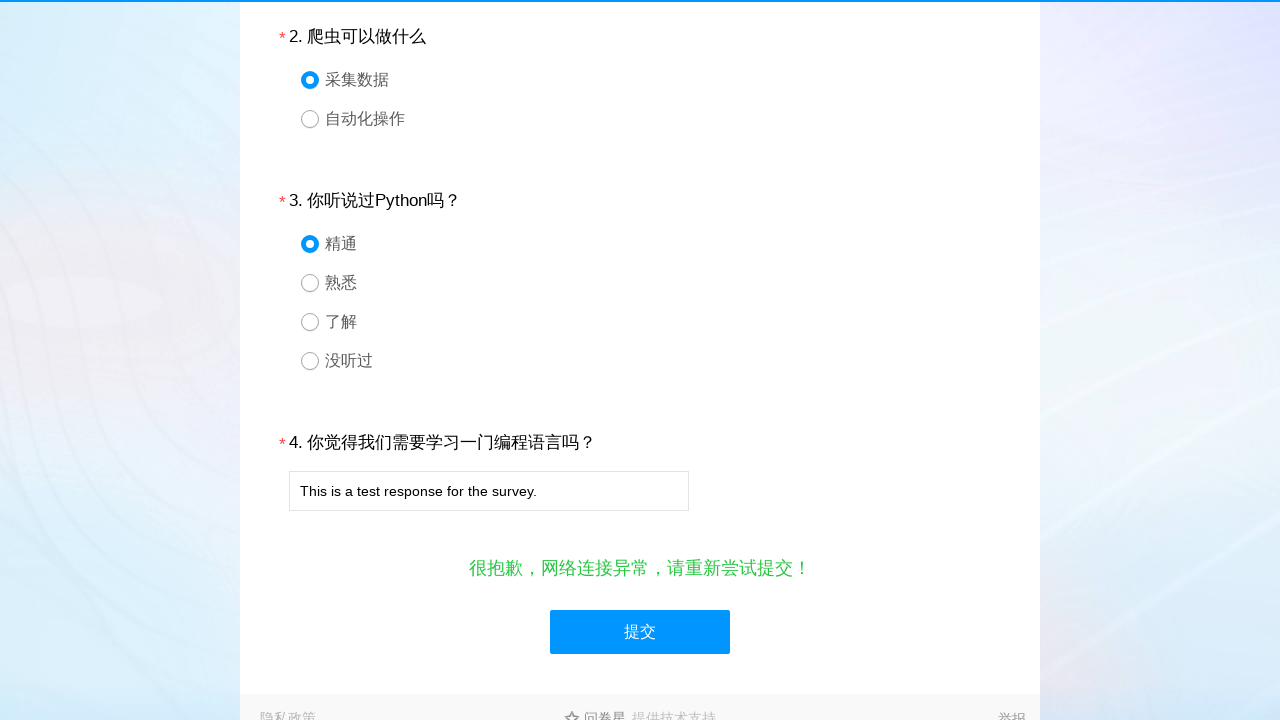

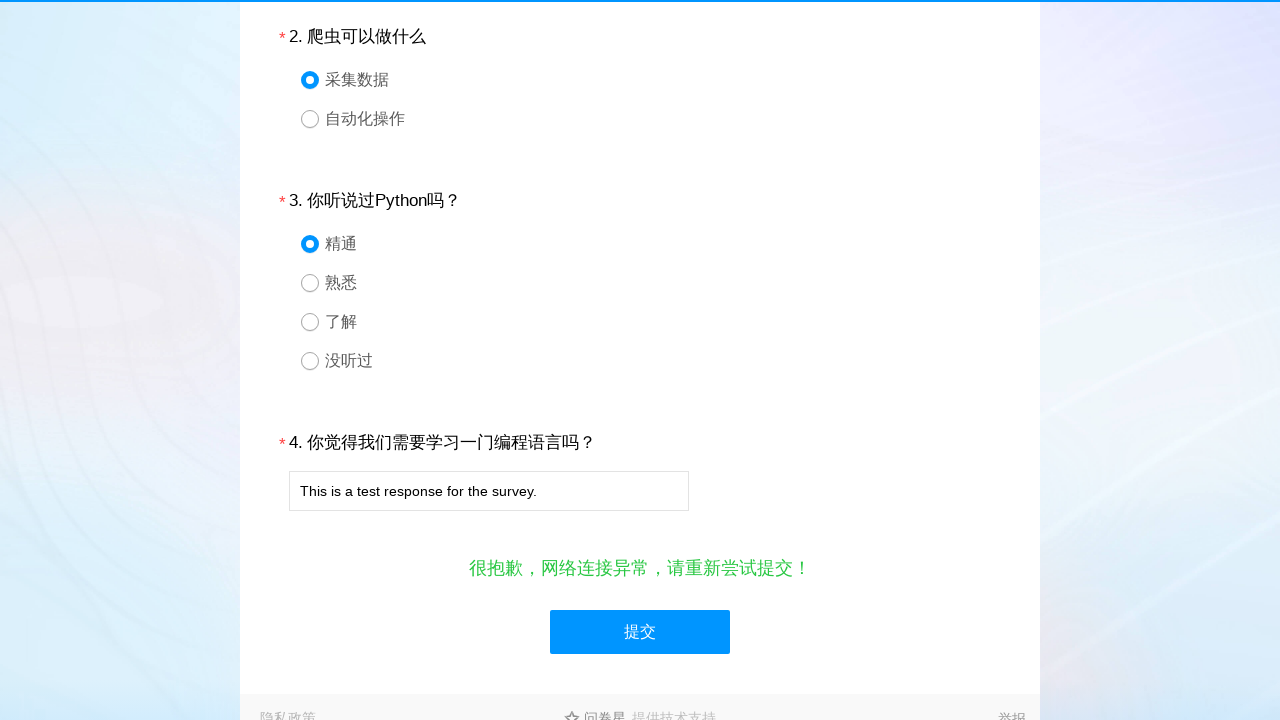